Tests JavaScript alert handling by clicking a button that triggers an alert and then accepting it

Starting URL: https://testautomationpractice.blogspot.com/

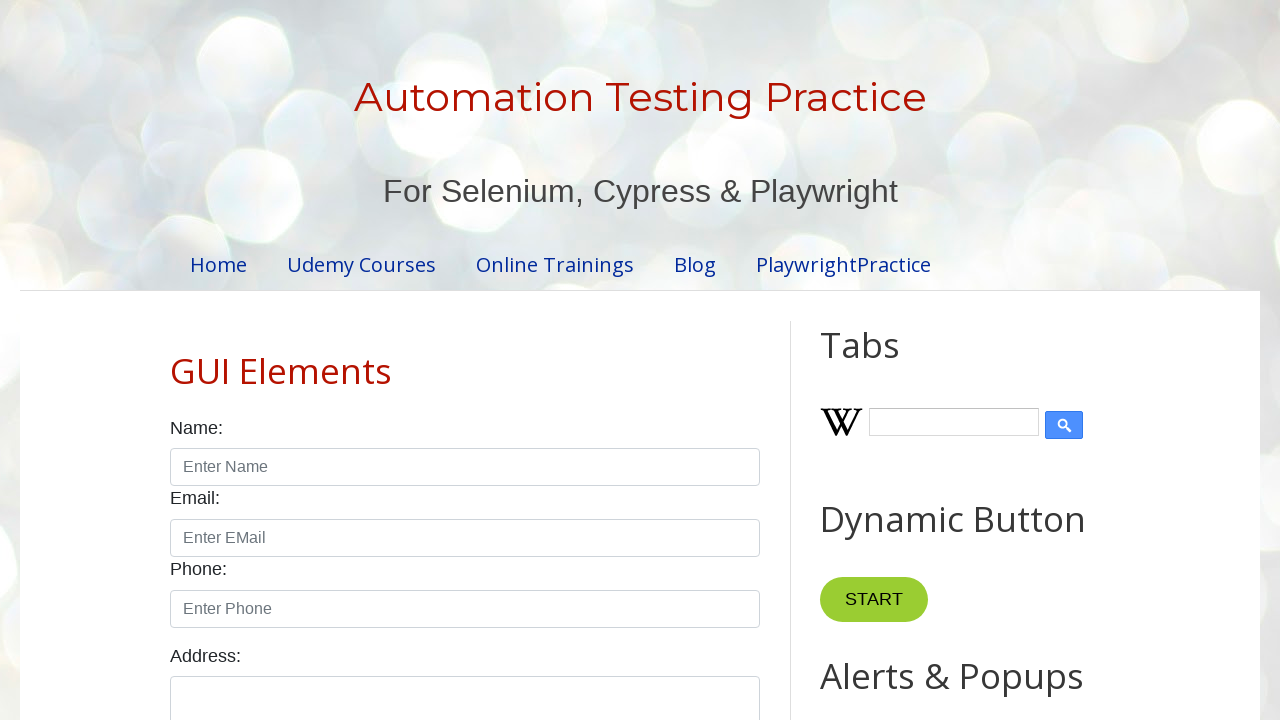

Set up dialog handler to accept alerts
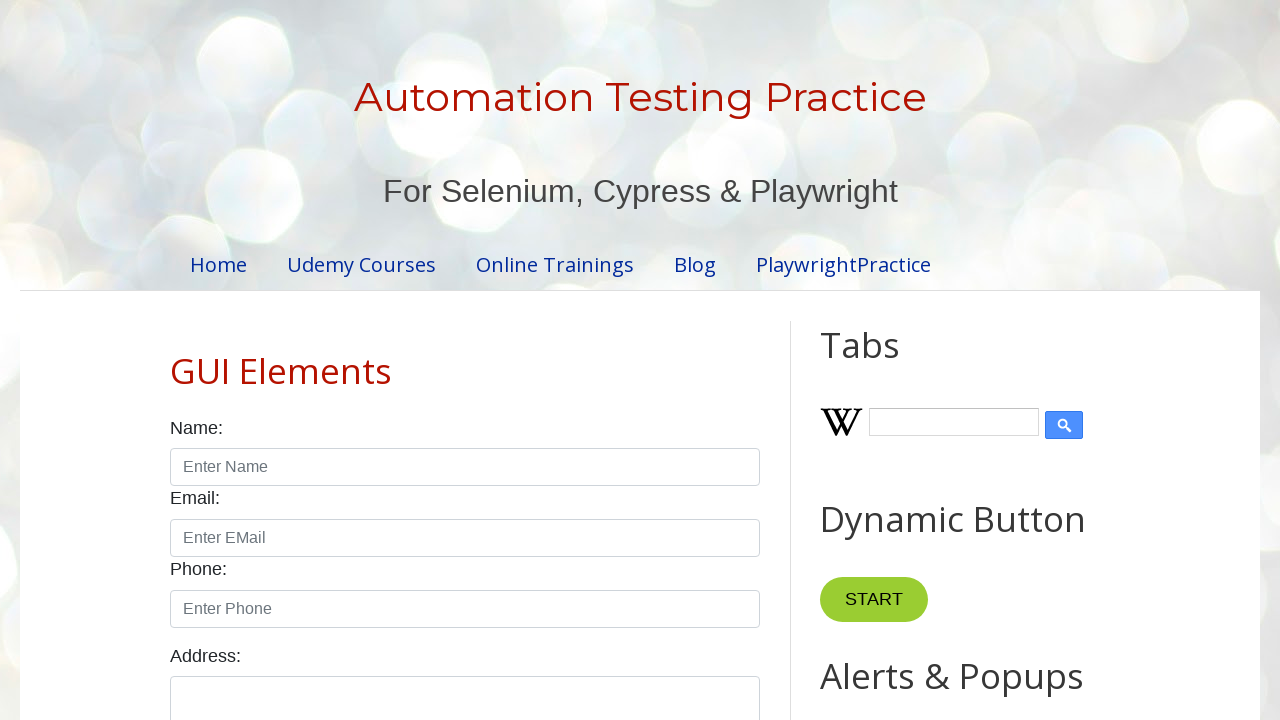

Clicked alert button to trigger JavaScript alert at (888, 361) on #alertBtn
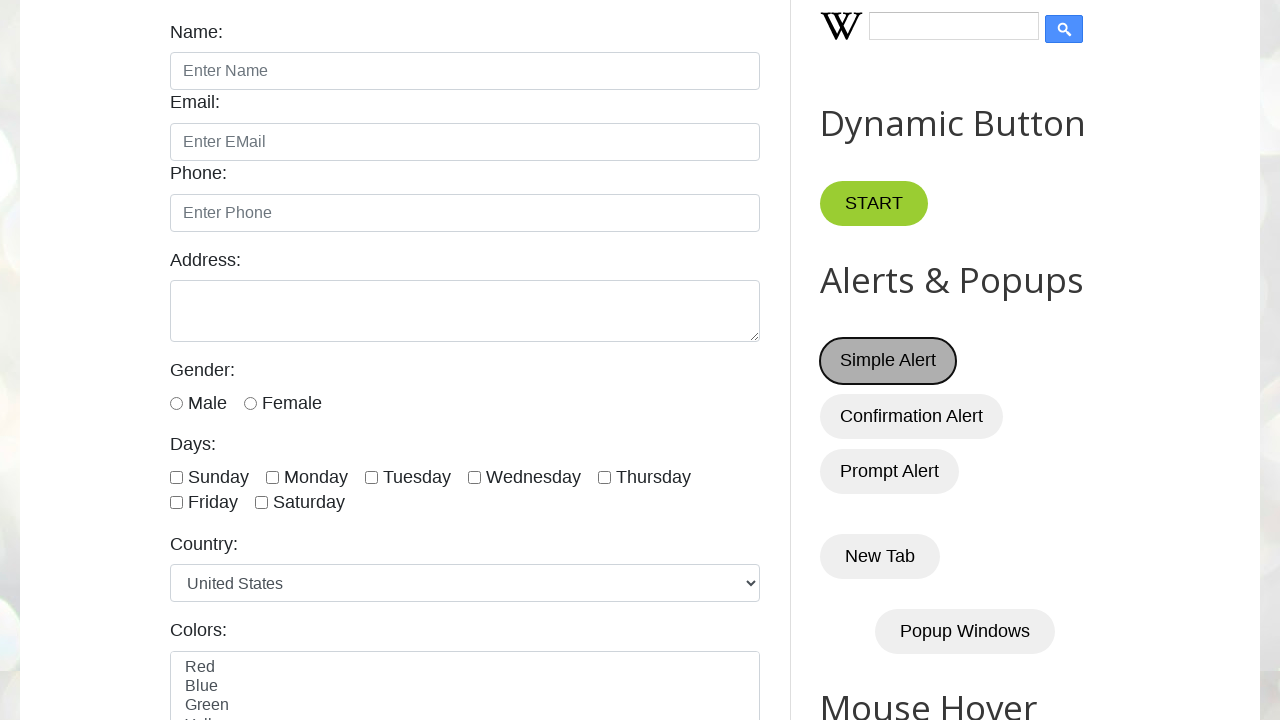

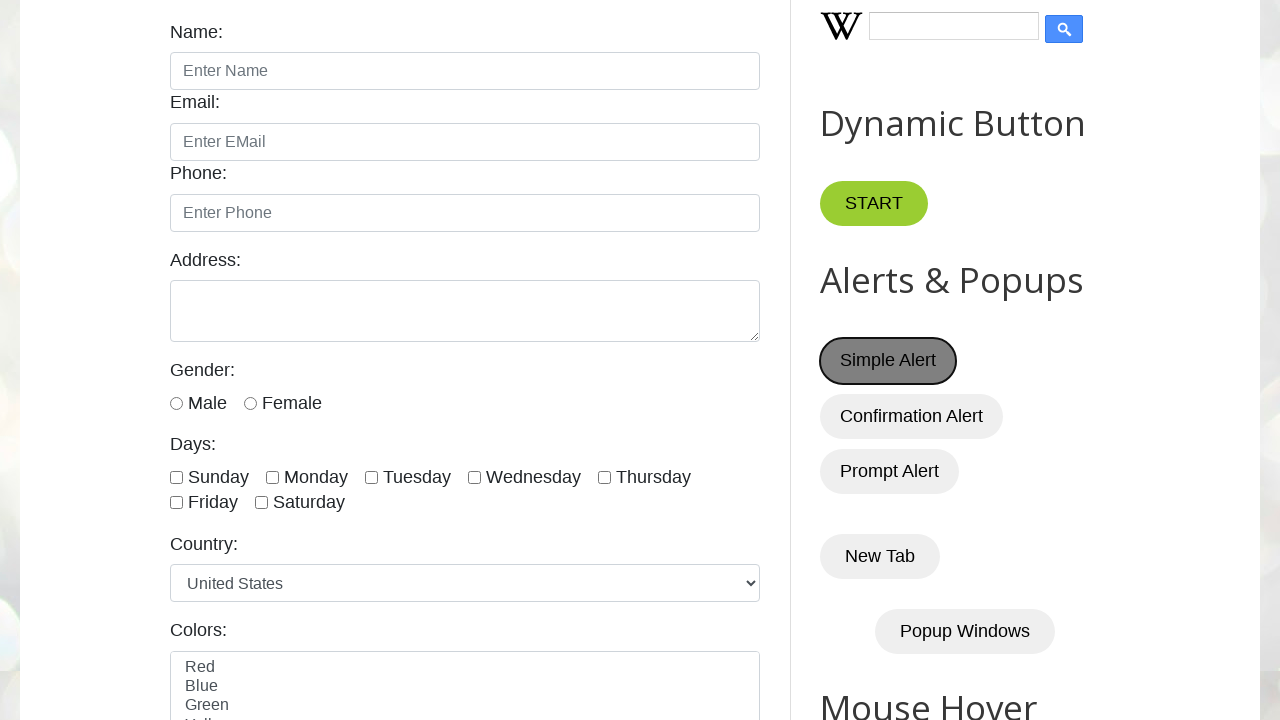